Tests that edits are saved when the input loses focus (blur event)

Starting URL: https://demo.playwright.dev/todomvc

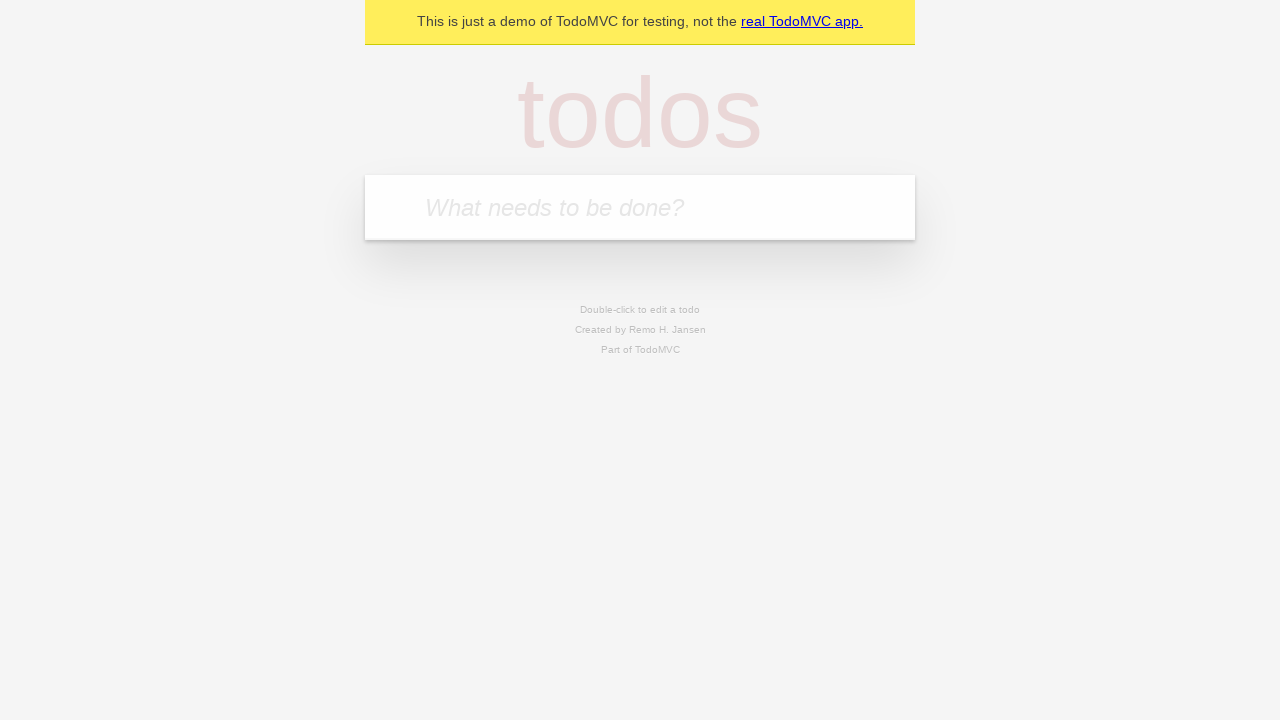

Filled new todo input with 'buy some cheese' on .new-todo
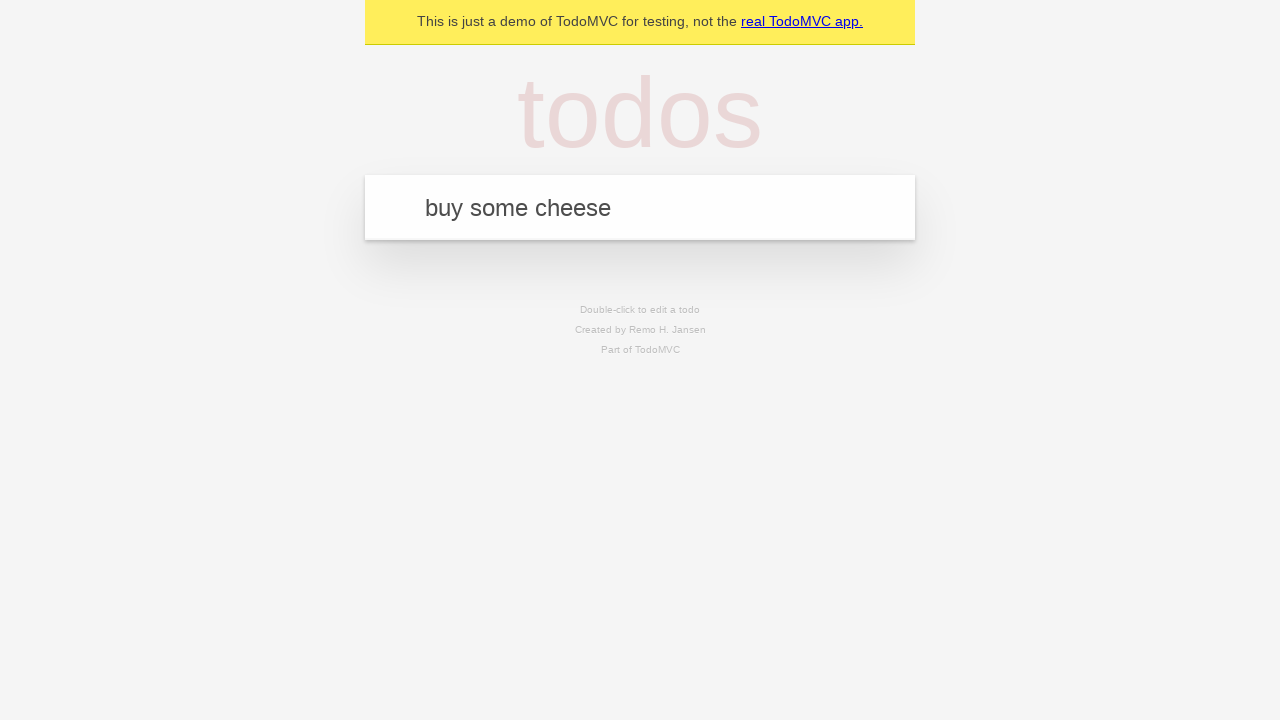

Pressed Enter to create first todo on .new-todo
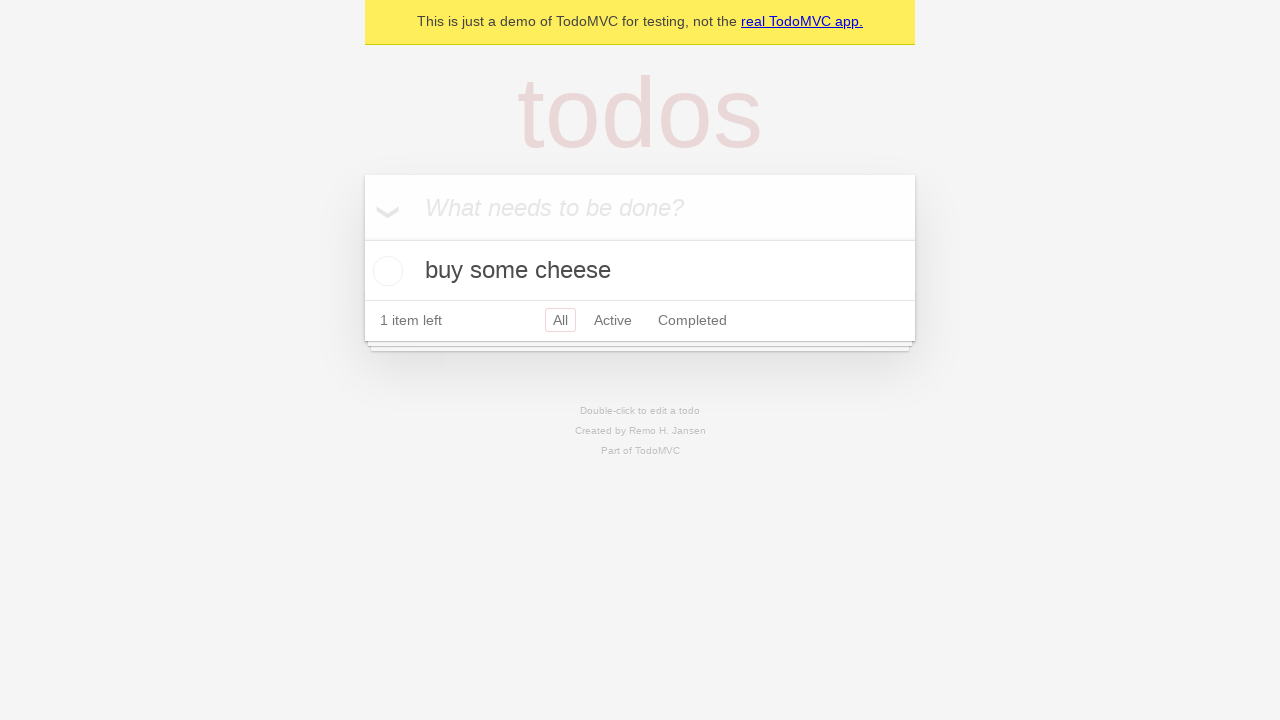

Filled new todo input with 'feed the cat' on .new-todo
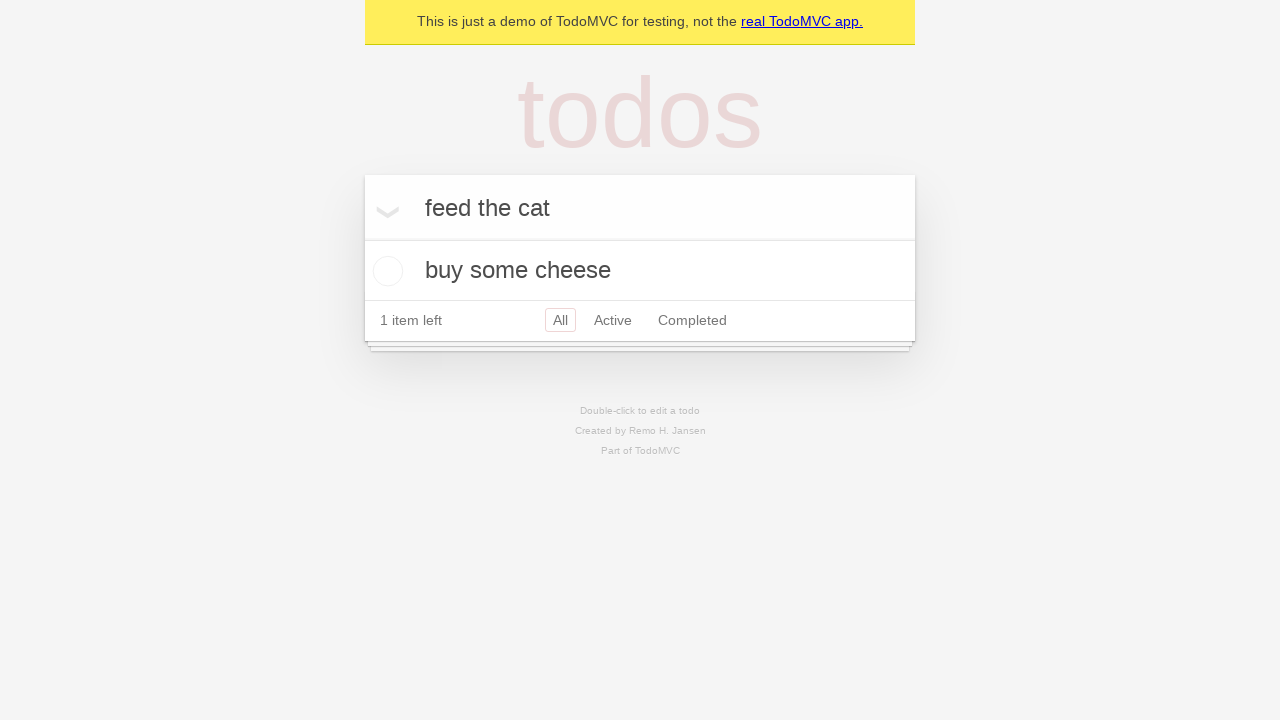

Pressed Enter to create second todo on .new-todo
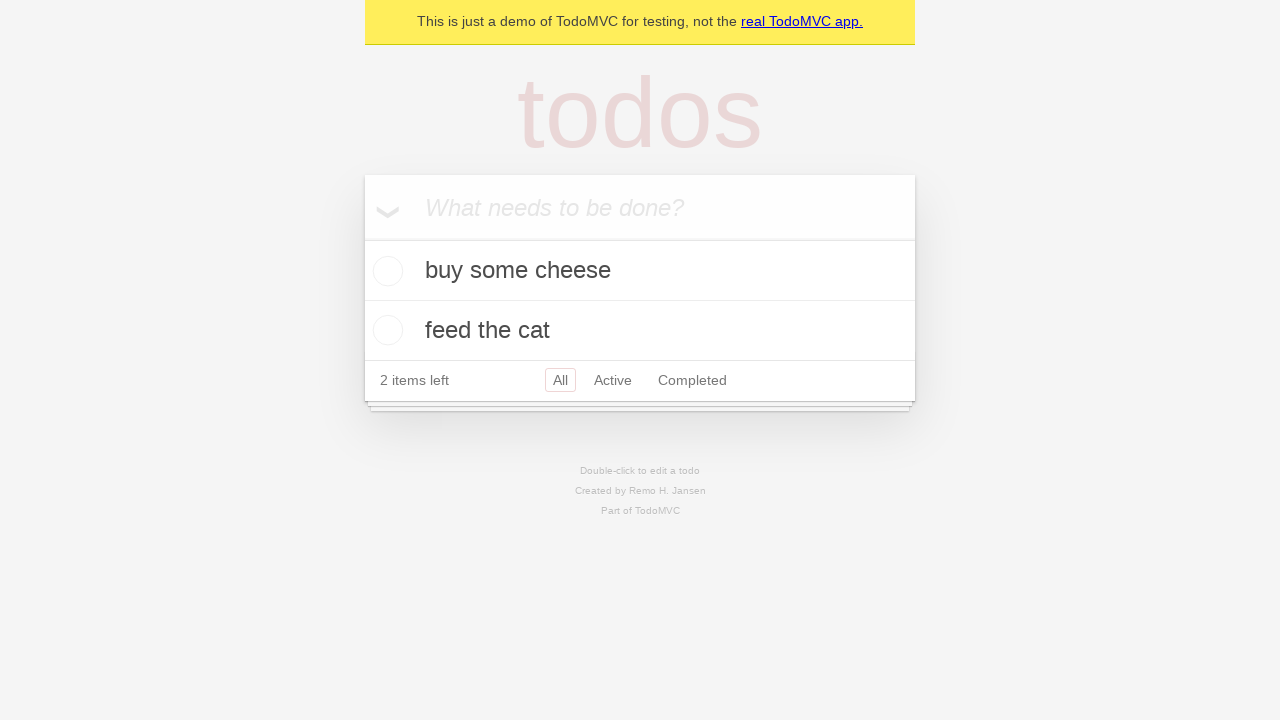

Filled new todo input with 'book a doctors appointment' on .new-todo
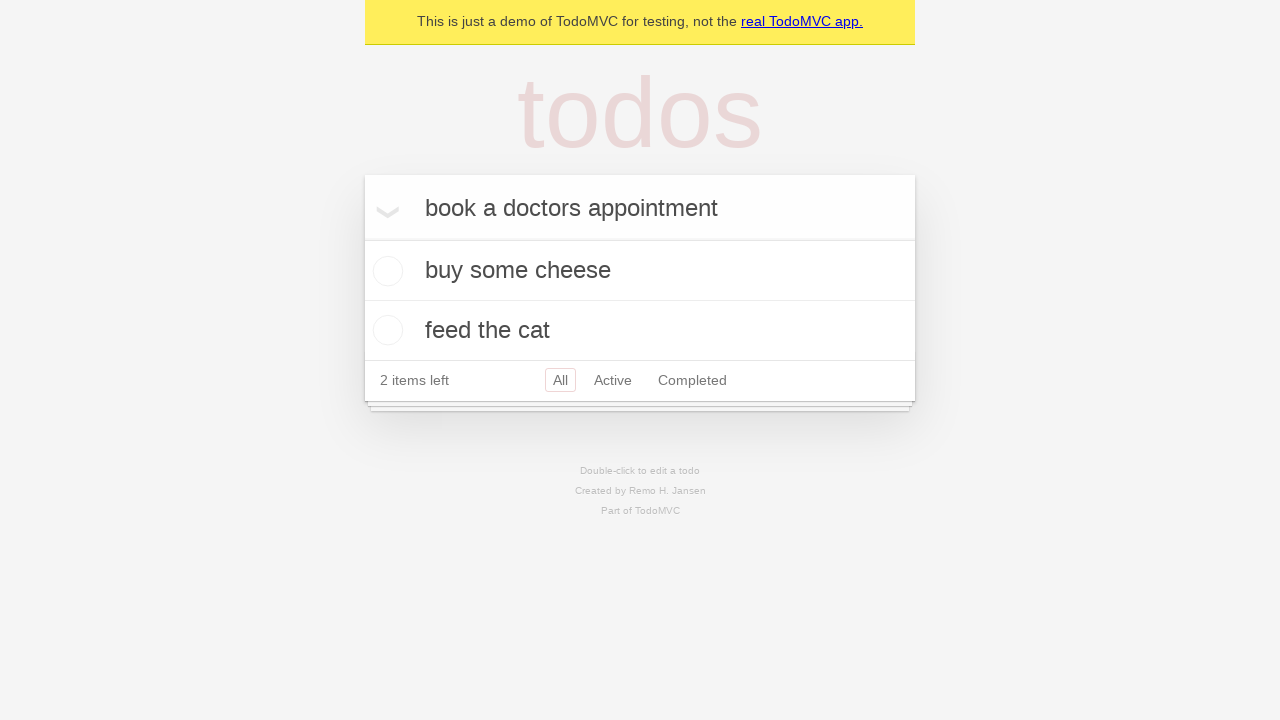

Pressed Enter to create third todo on .new-todo
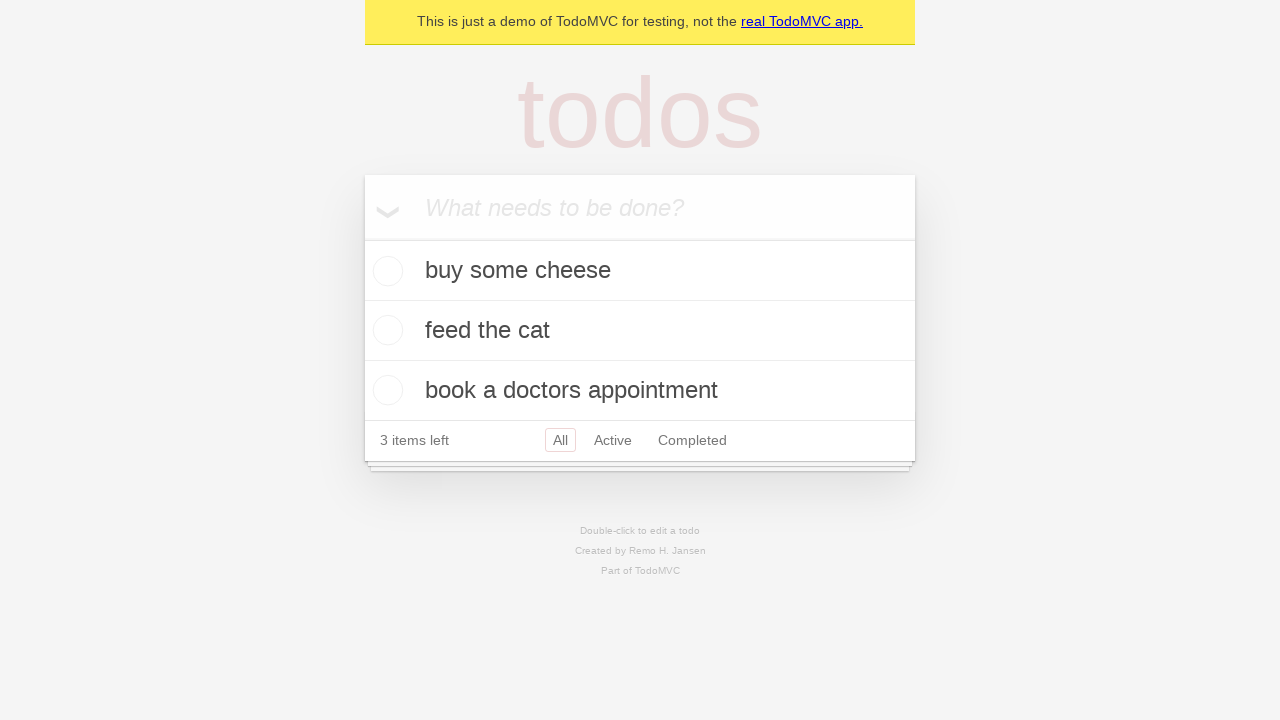

Double-clicked second todo to enter edit mode at (640, 331) on .todo-list li >> nth=1
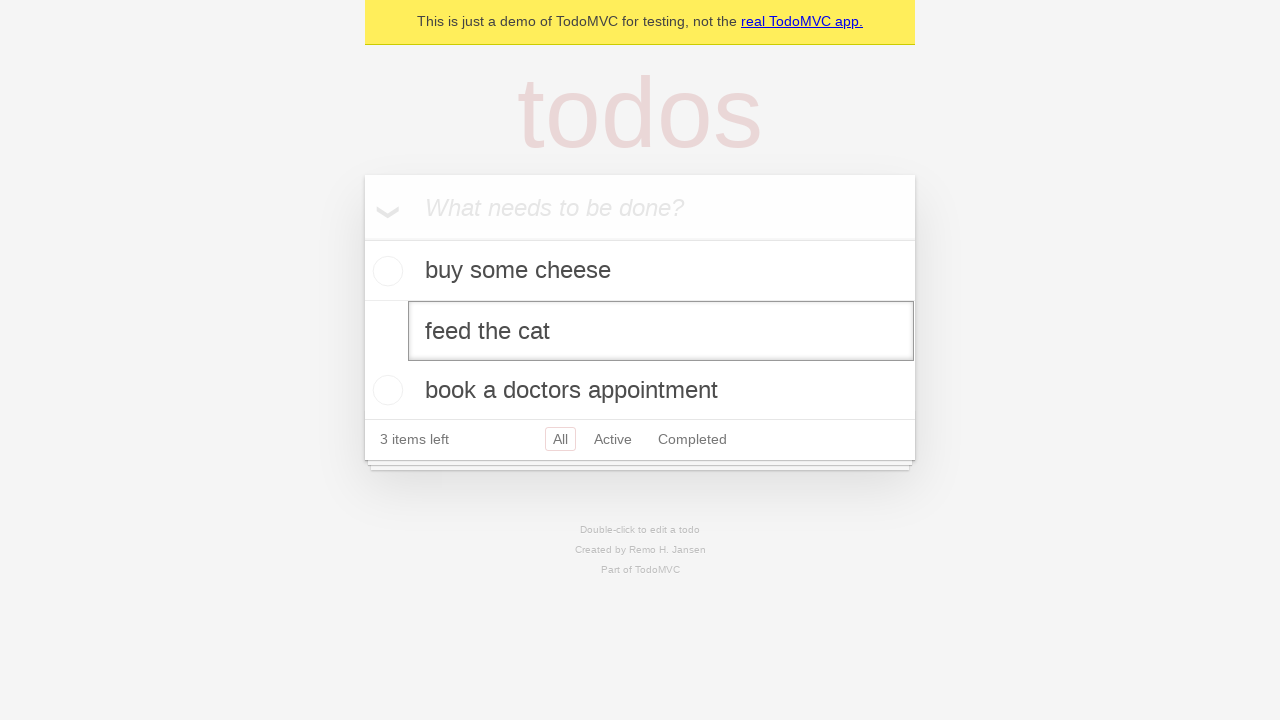

Filled edit input with 'buy some sausages' on .todo-list li >> nth=1 >> .edit
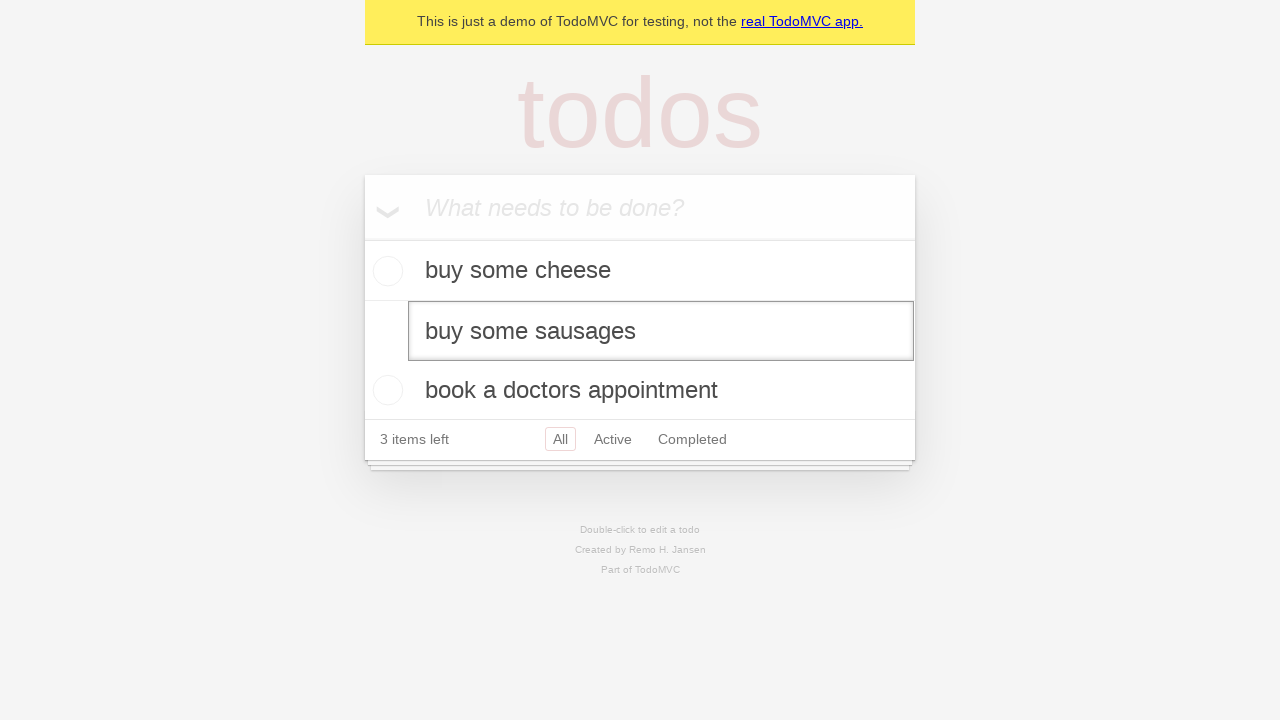

Dispatched blur event to save edit on input loss of focus
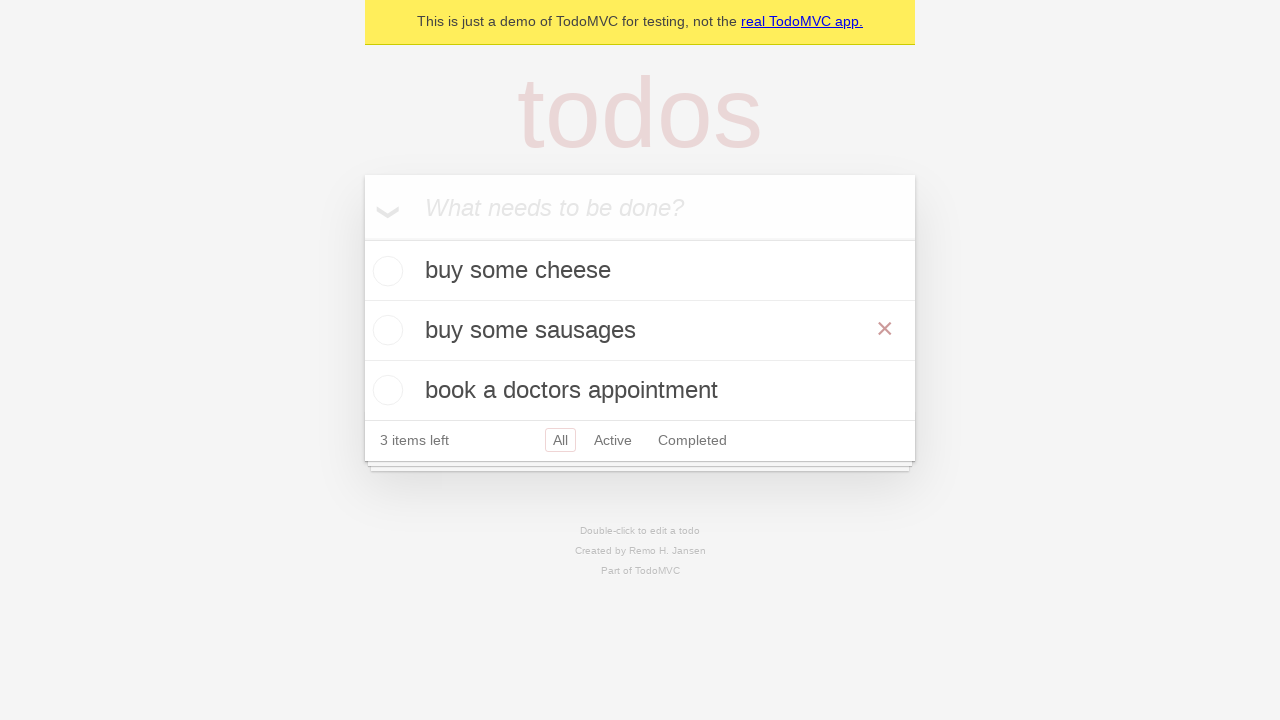

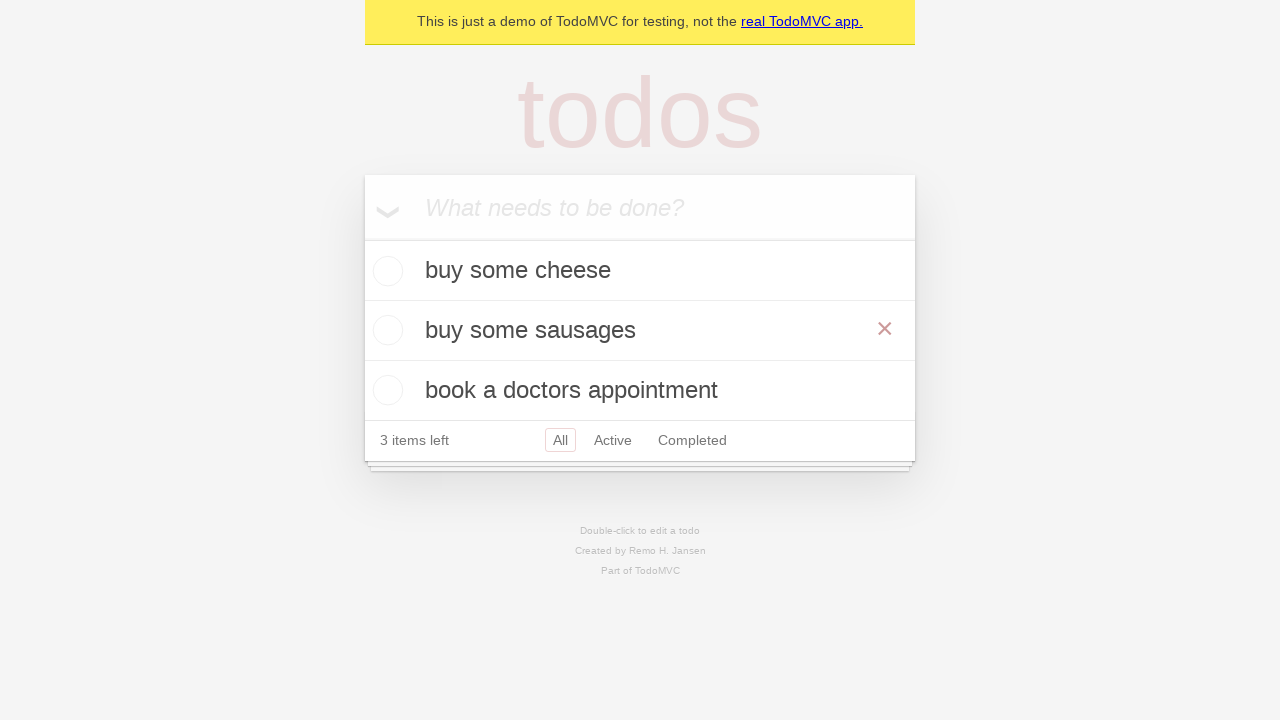